Tests that the counter displays the correct number of todo items as they are added

Starting URL: https://demo.playwright.dev/todomvc

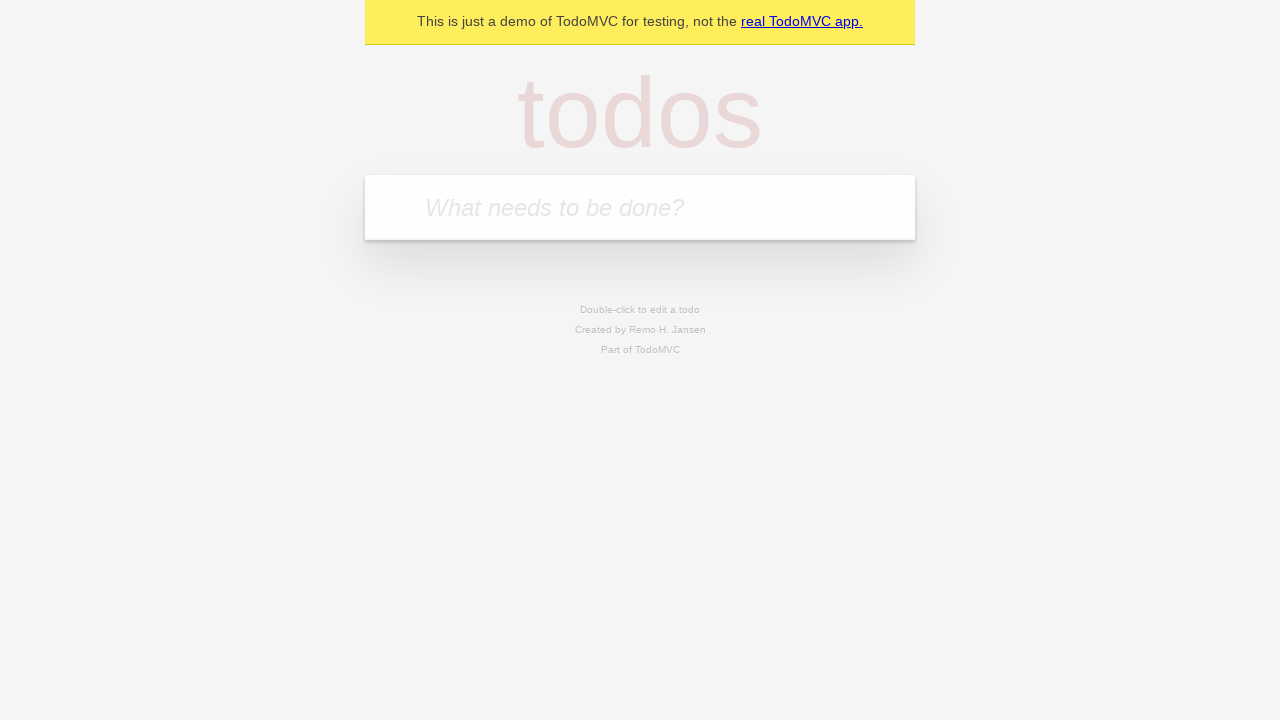

Filled todo input with 'buy some cheese' on internal:attr=[placeholder="What needs to be done?"i]
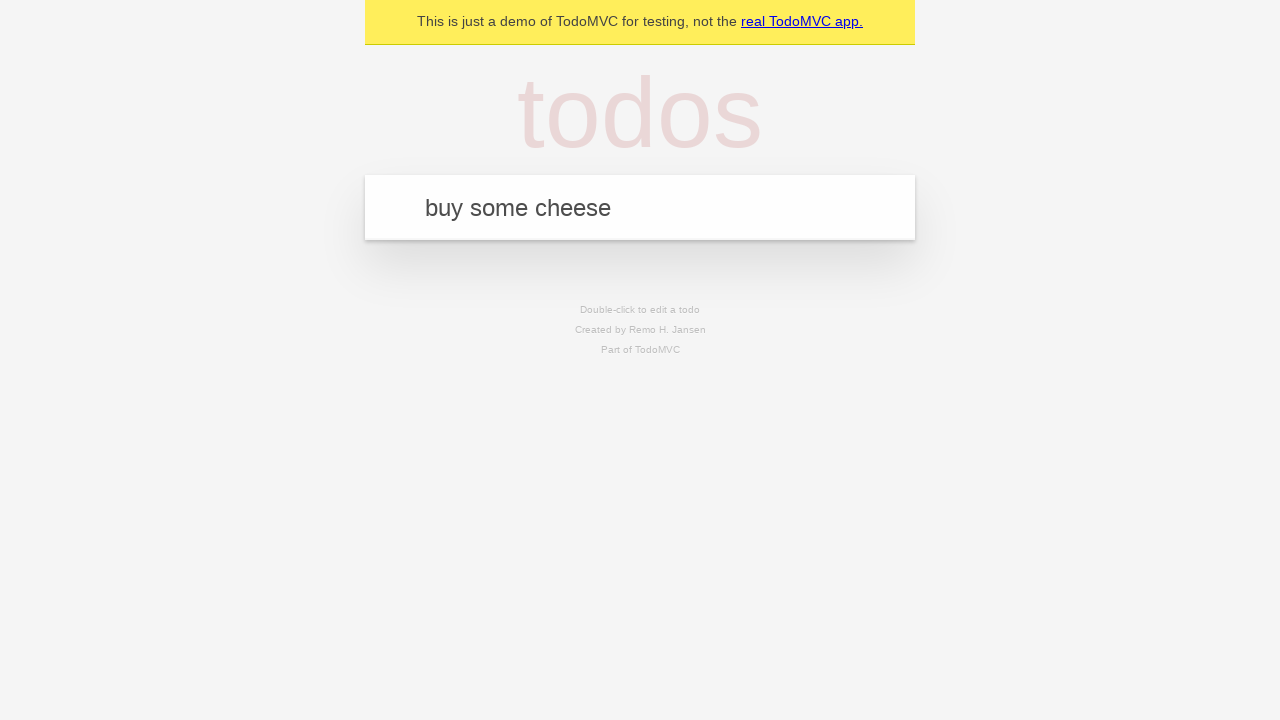

Pressed Enter to add first todo item on internal:attr=[placeholder="What needs to be done?"i]
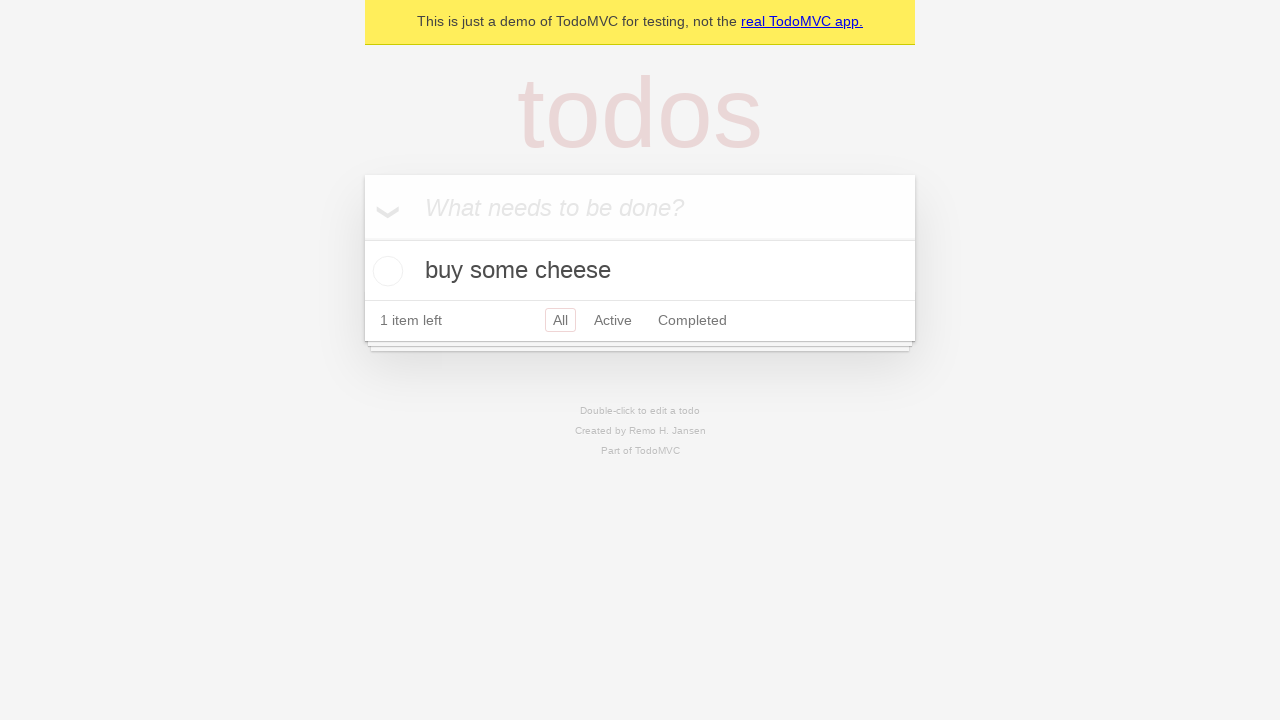

Todo counter element is visible after adding first item
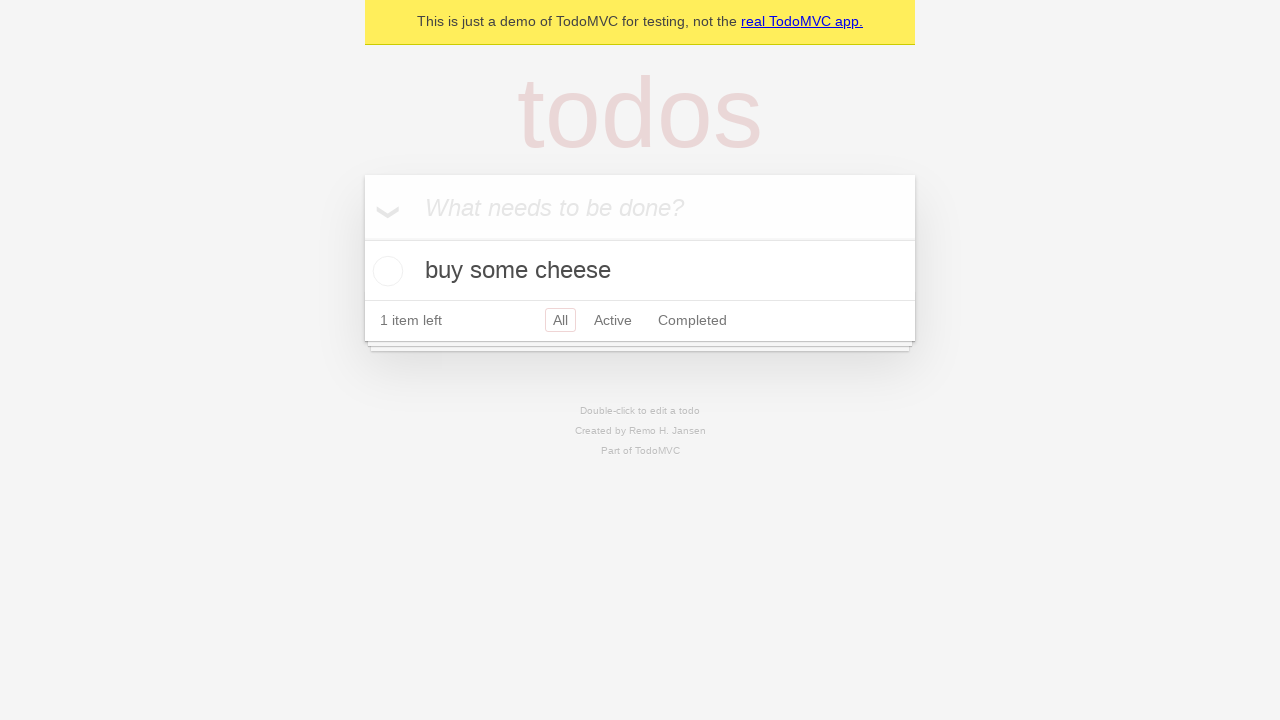

Filled todo input with 'feed the cat' on internal:attr=[placeholder="What needs to be done?"i]
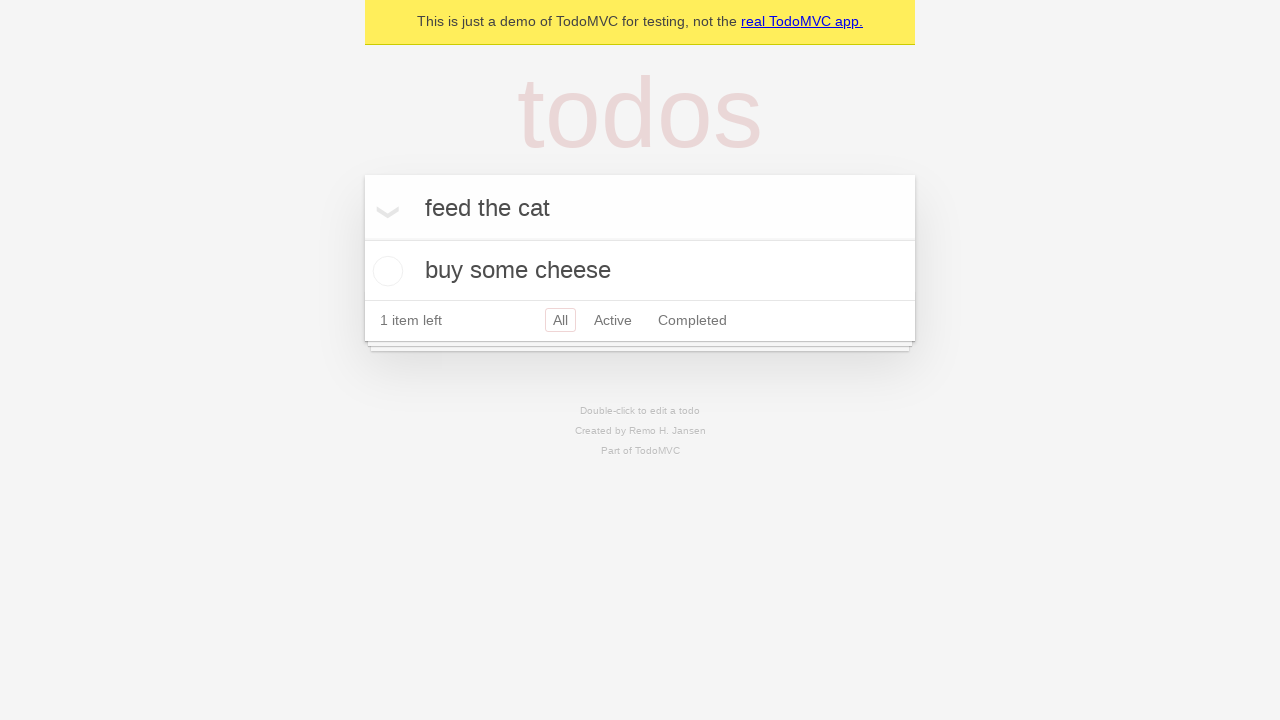

Pressed Enter to add second todo item on internal:attr=[placeholder="What needs to be done?"i]
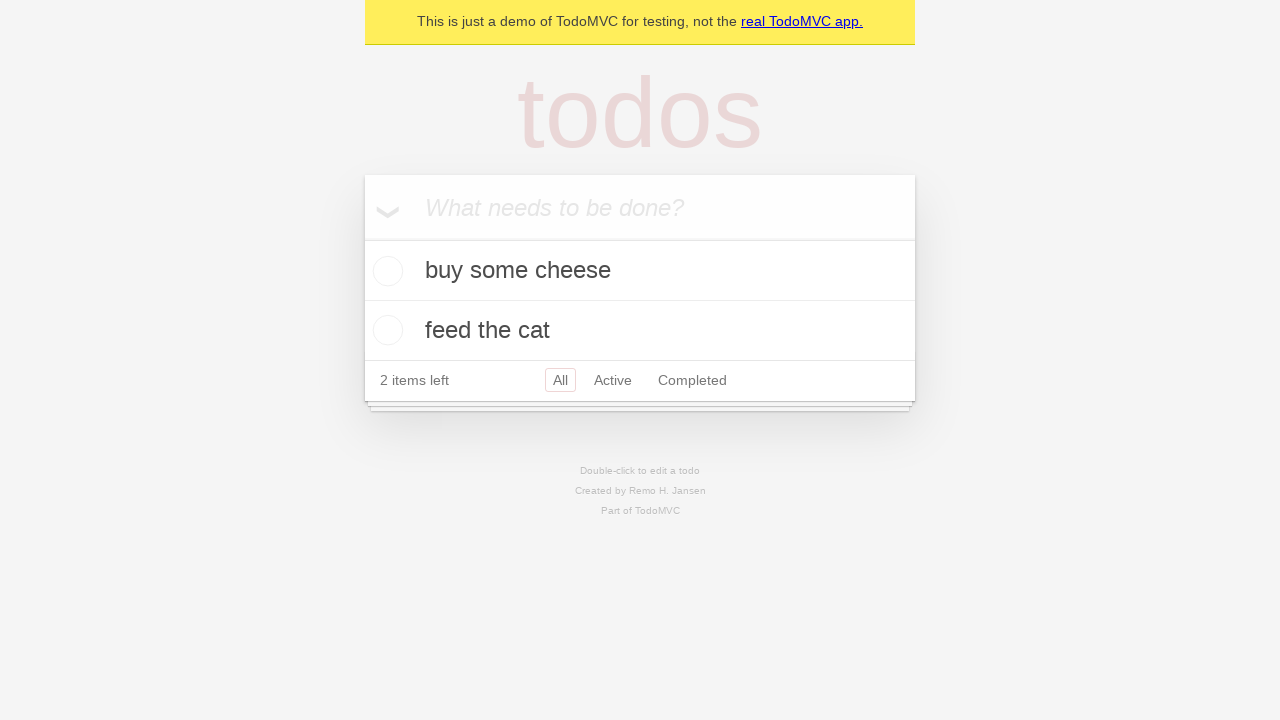

Todo counter element is visible after adding second item
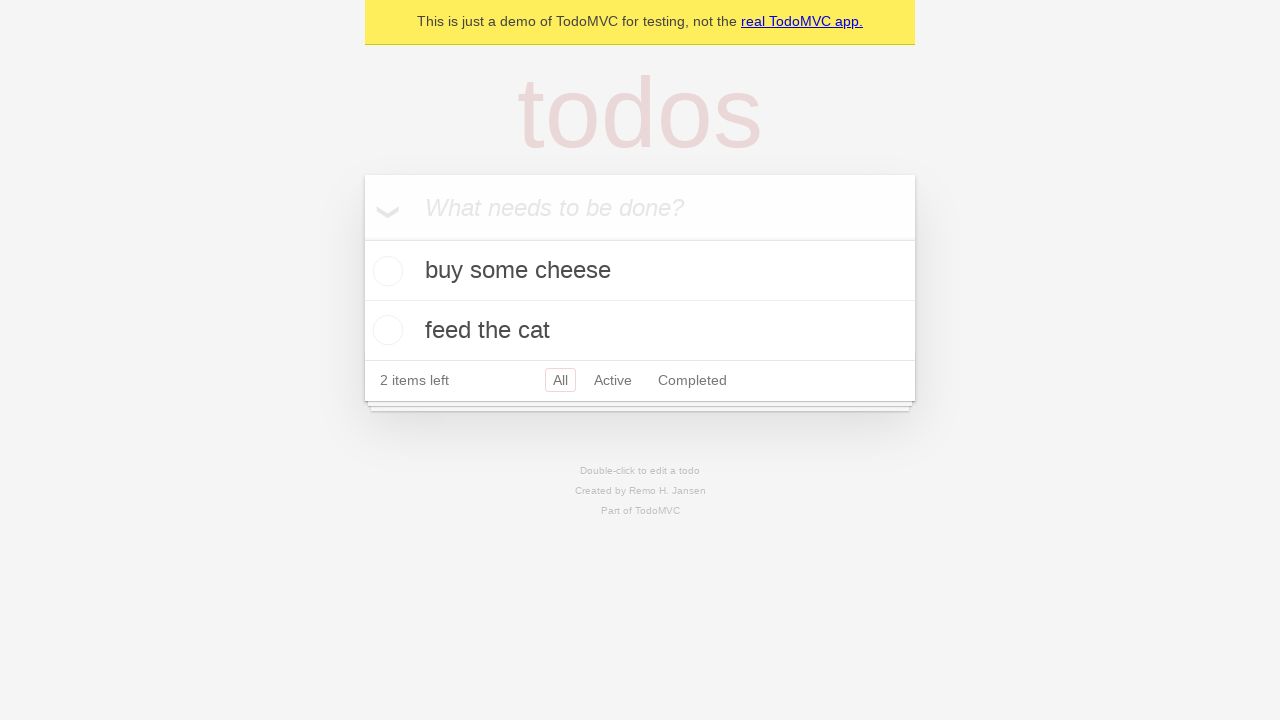

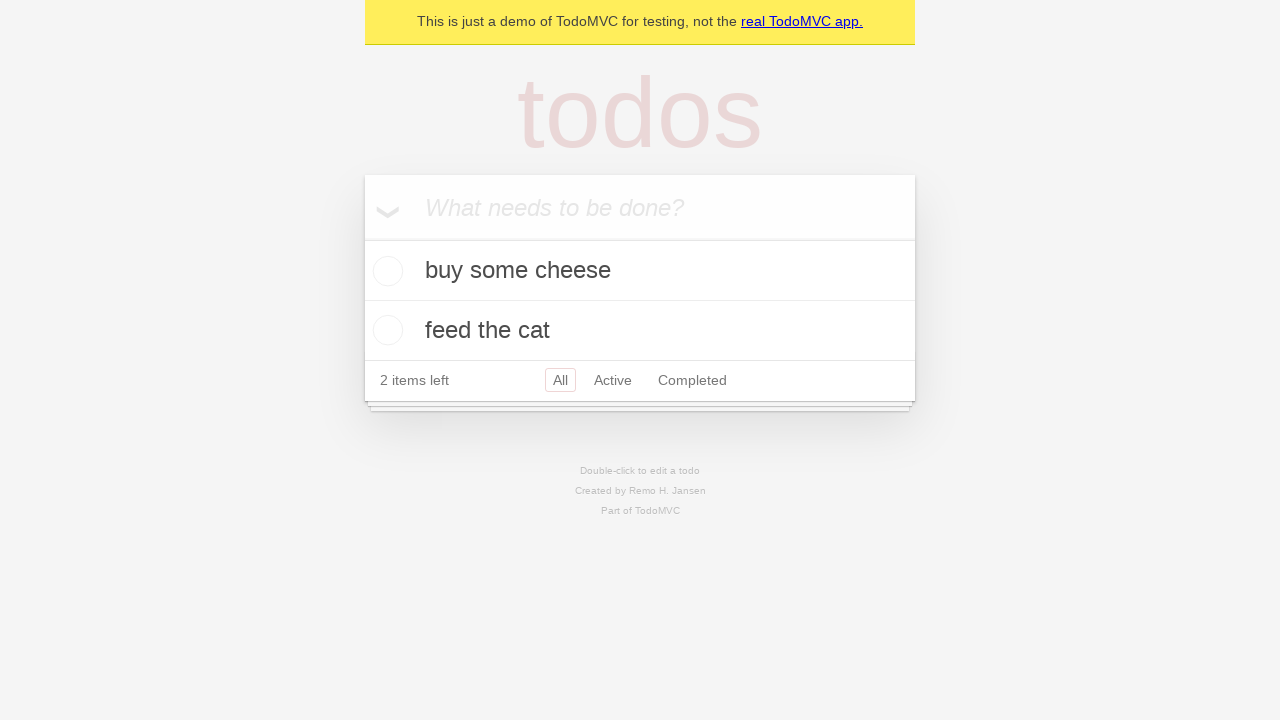